Navigates to the JDI Framework test site and verifies the browser title equals "Index Page".

Starting URL: https://jdi-framework.github.io/tests/

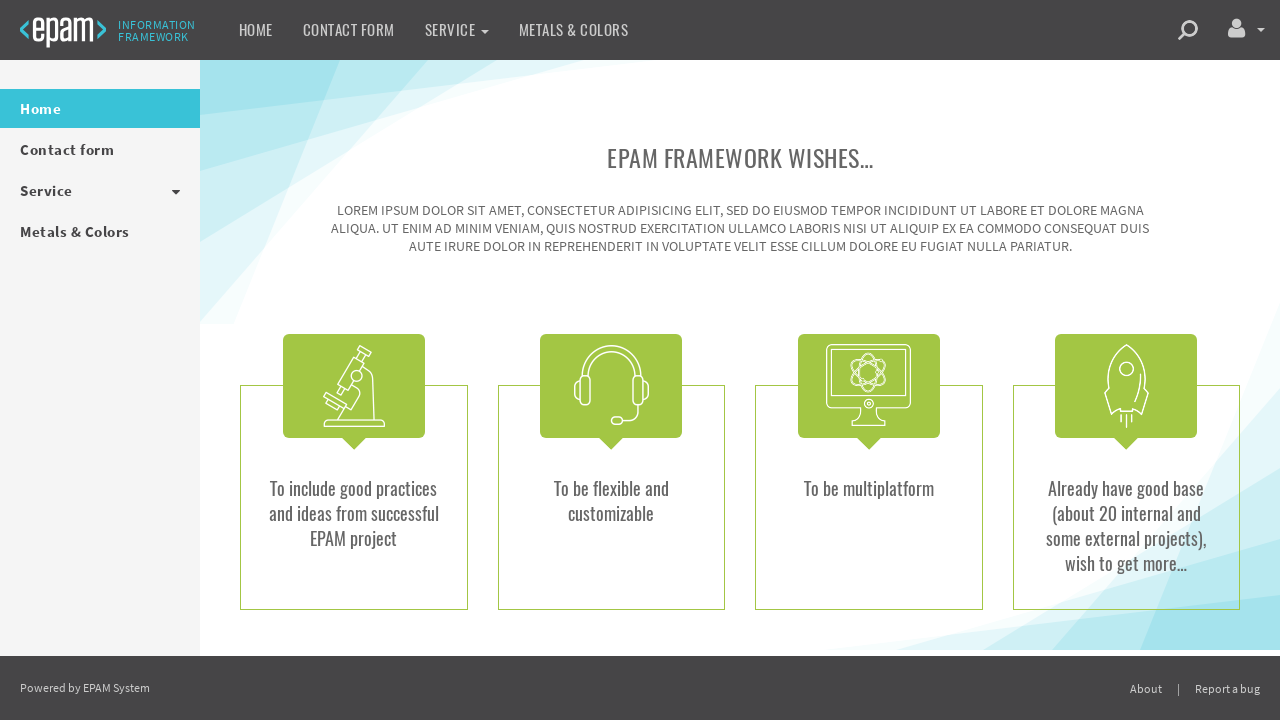

Navigated to JDI Framework test site at https://jdi-framework.github.io/tests/
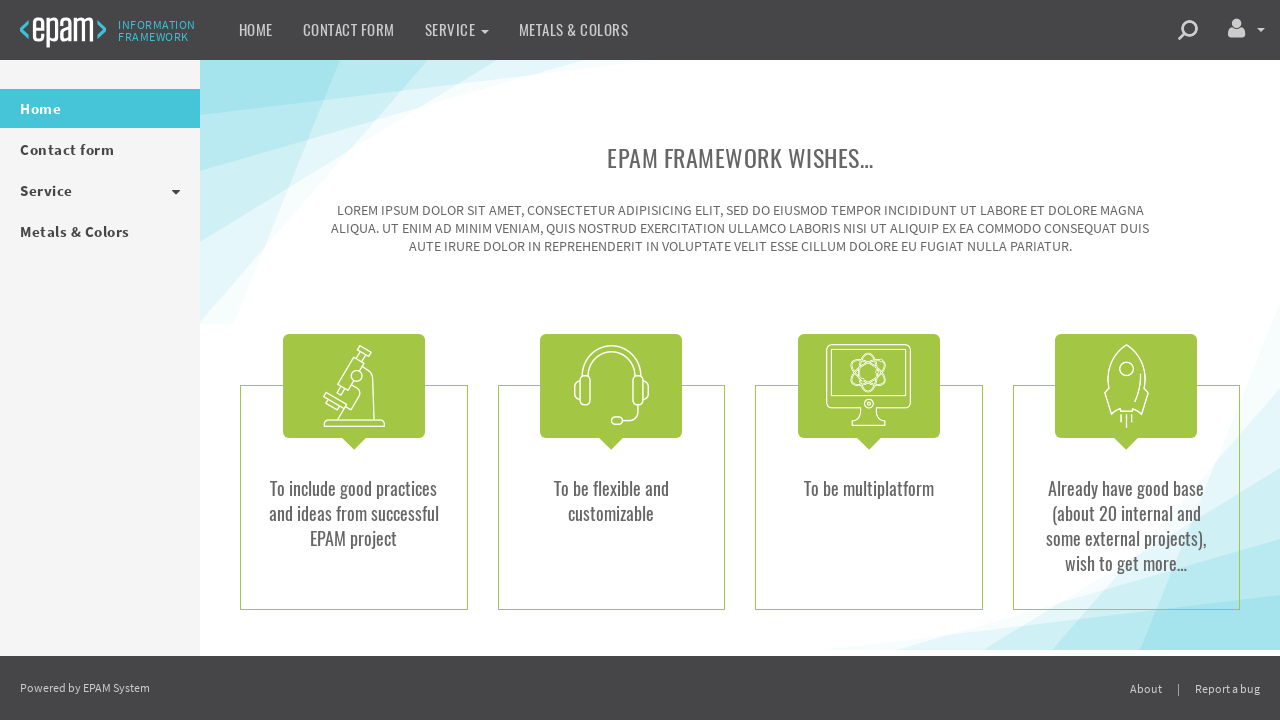

Verified page title equals 'Index Page'
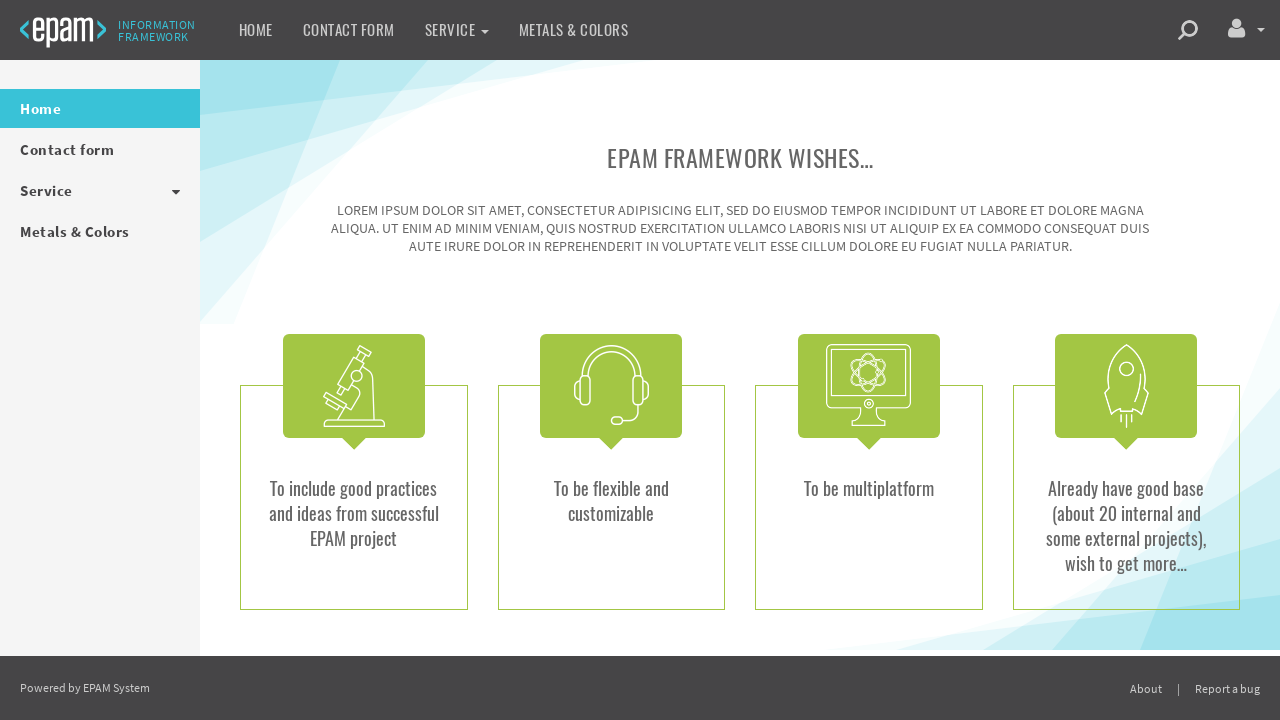

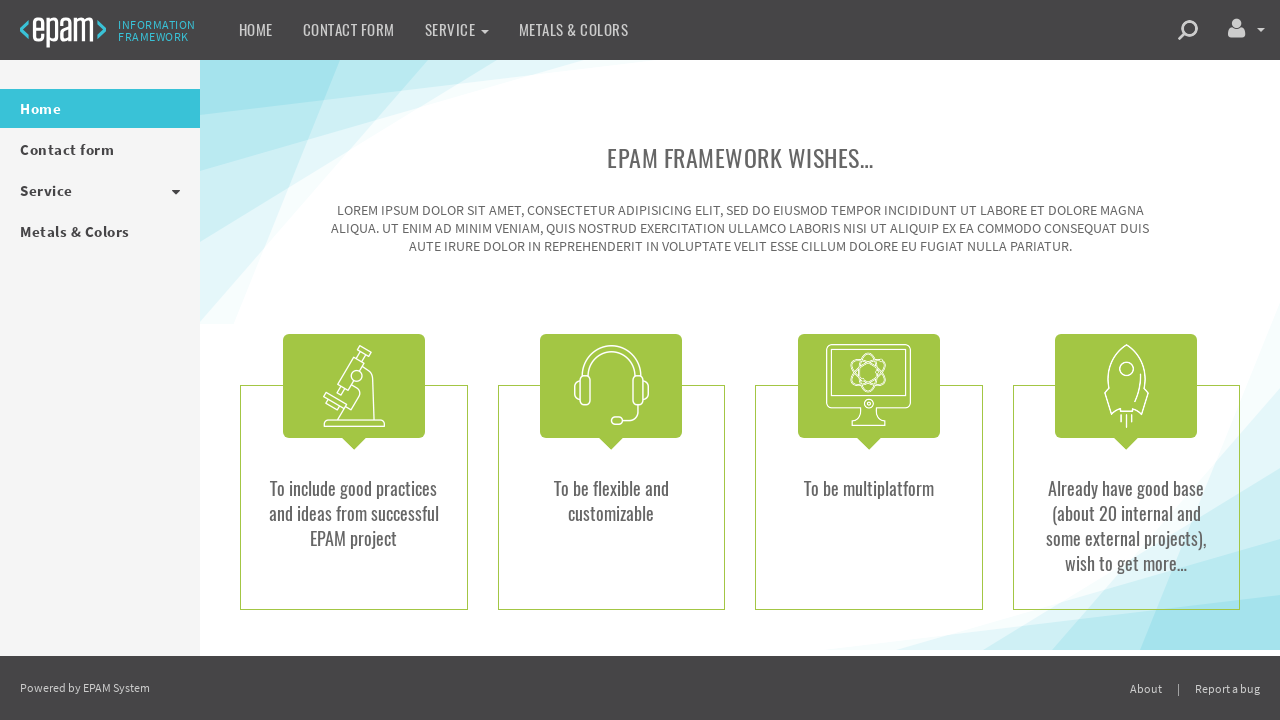